Navigates to a dummy ticket booking website, scrolls down the page, and clicks on the INR currency option to select Indian Rupees as the currency.

Starting URL: https://www.dummyticket.com/

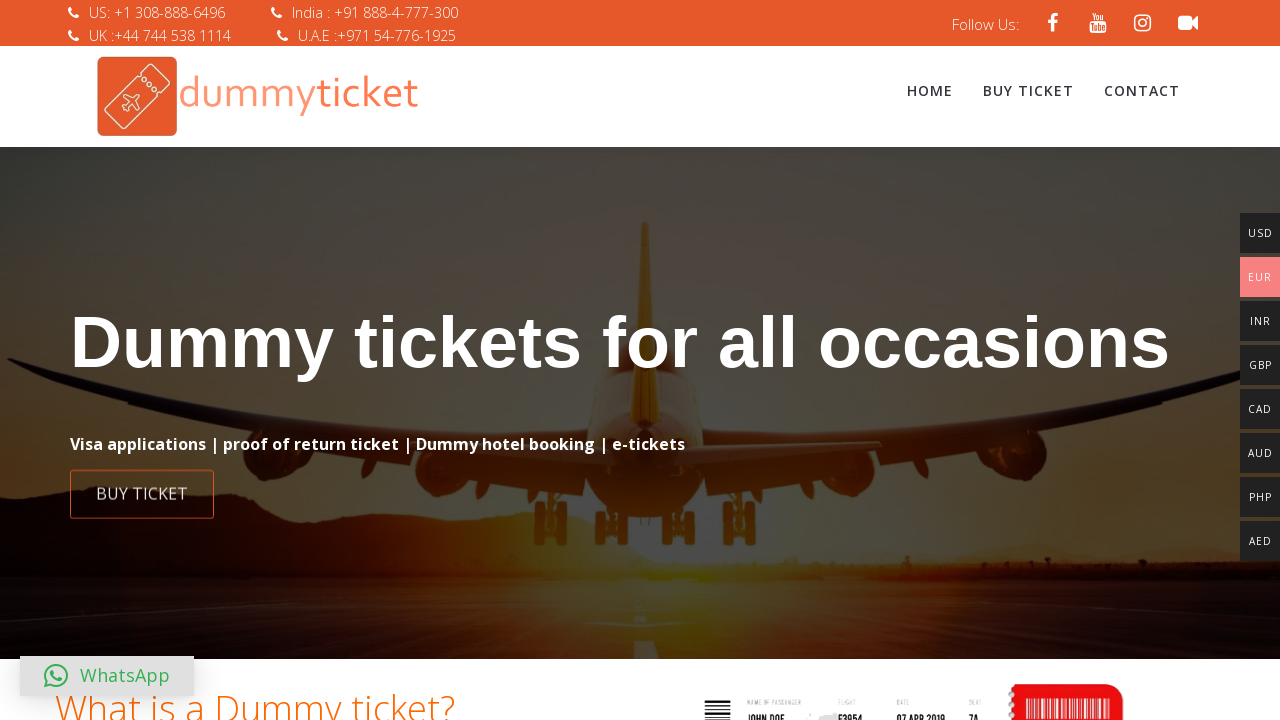

Navigated to DummyTicket website
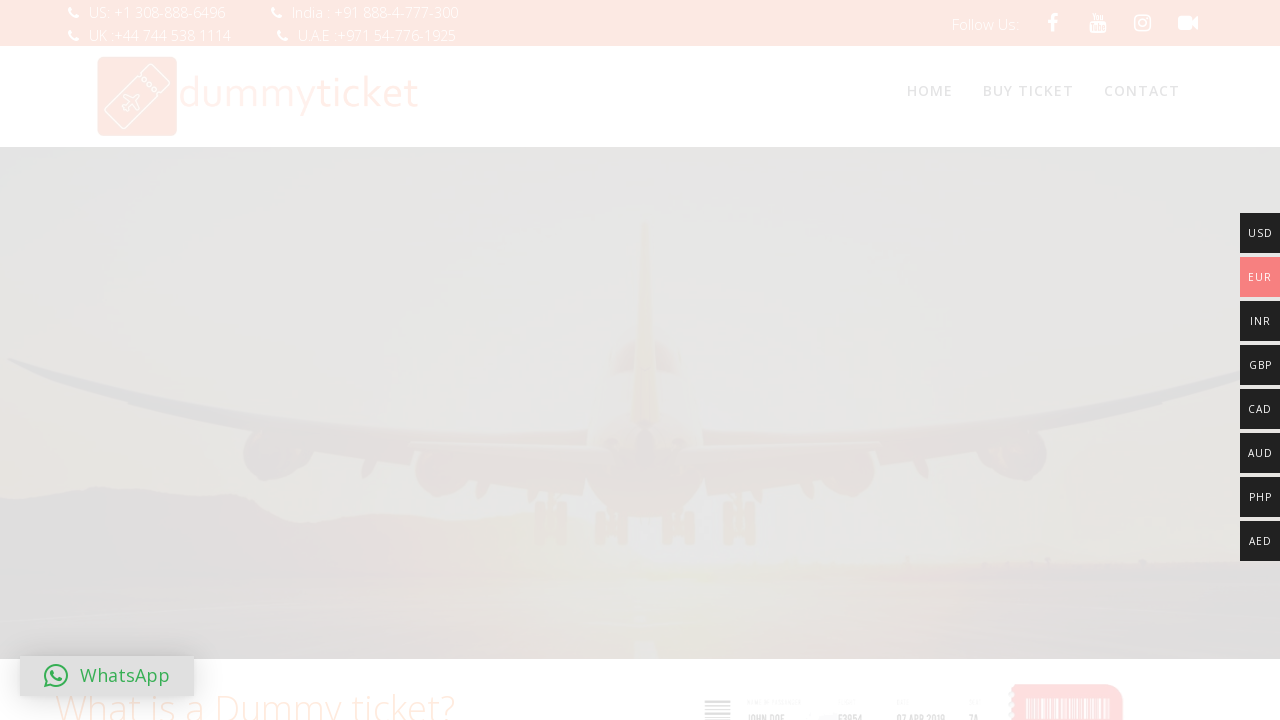

Scrolled down the page by 500 pixels
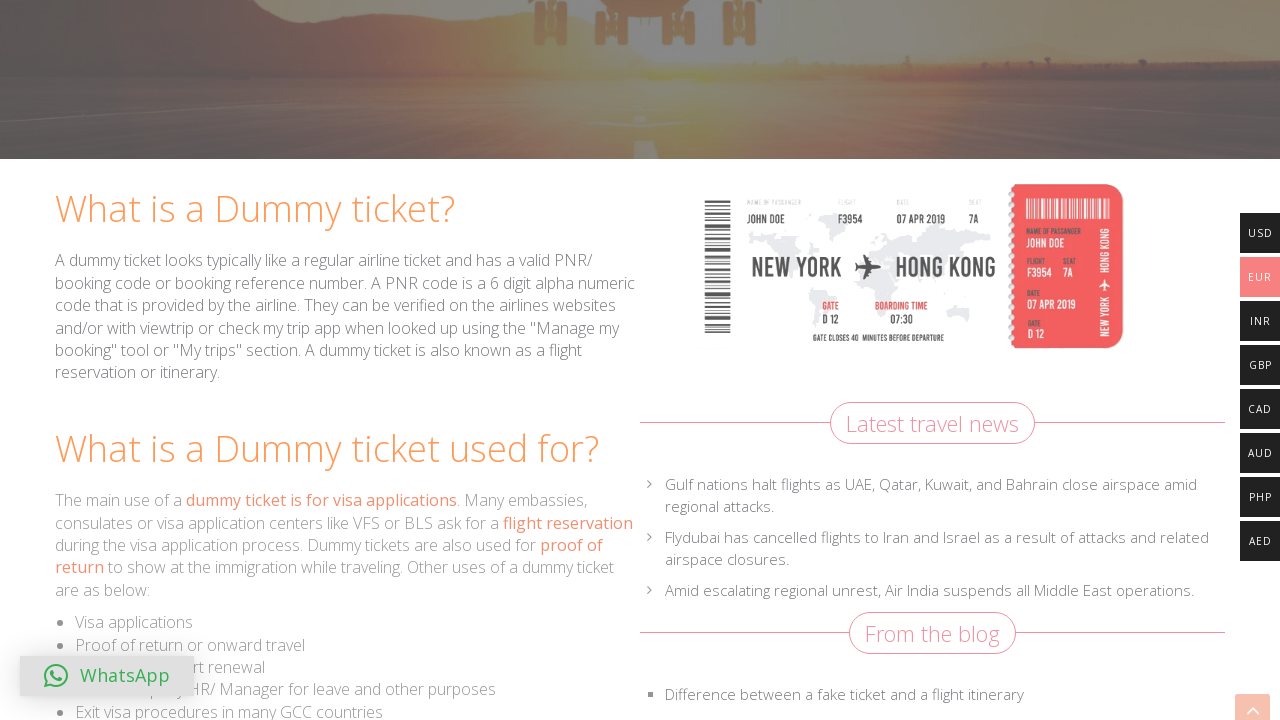

Clicked on INR currency option to select Indian Rupees at (1260, 321) on xpath=//span[normalize-space()='INR']
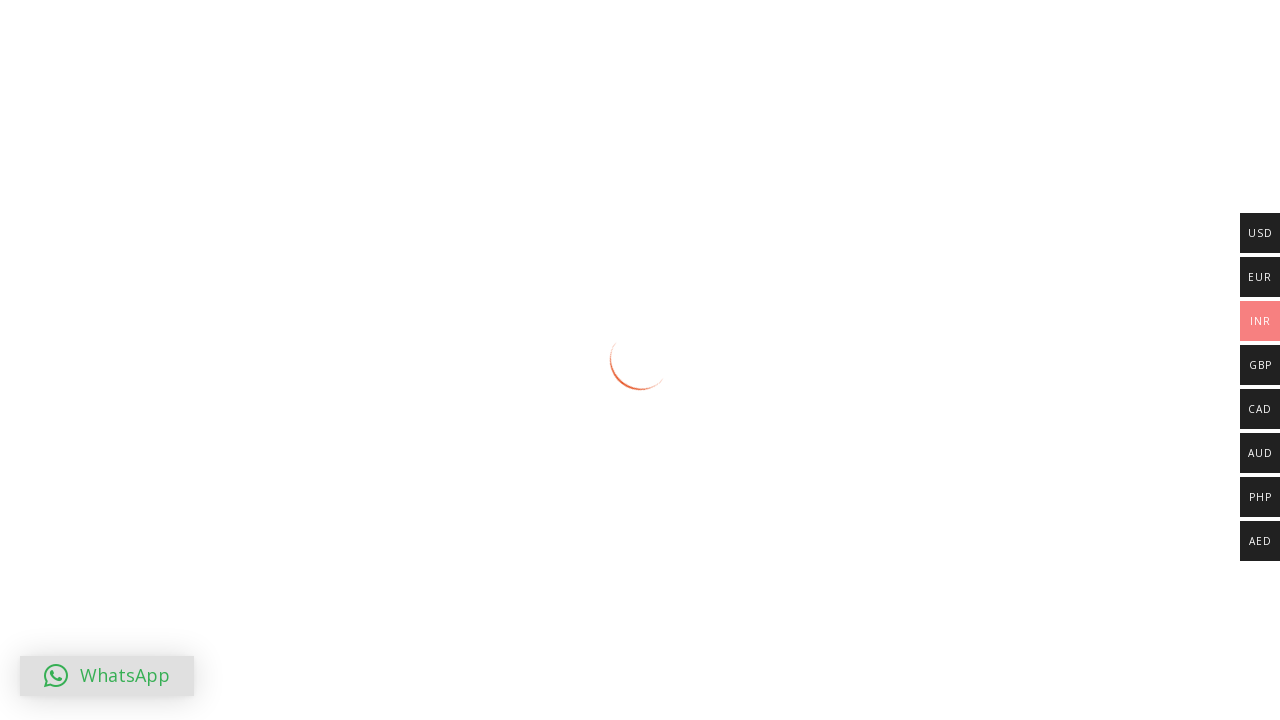

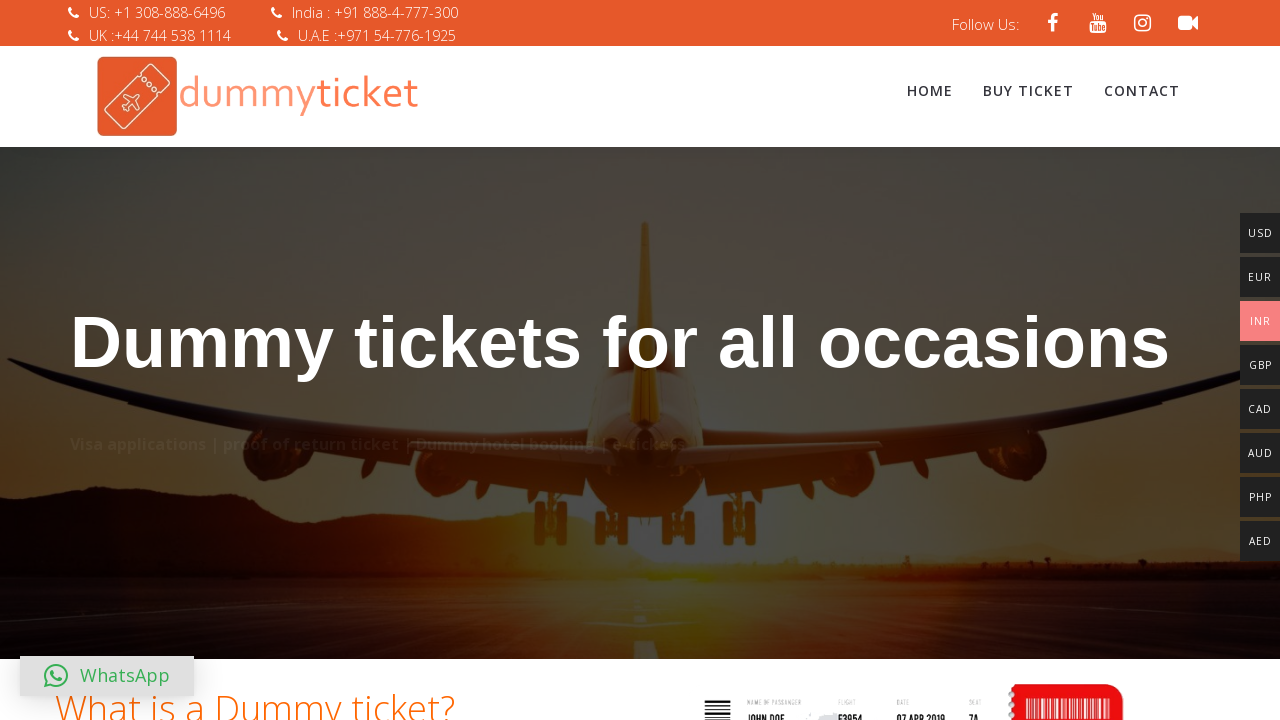